Tests window handle switching by clicking a link that opens a new window, then switching to the new window and verifying the header content.

Starting URL: https://the-internet.herokuapp.com/windows

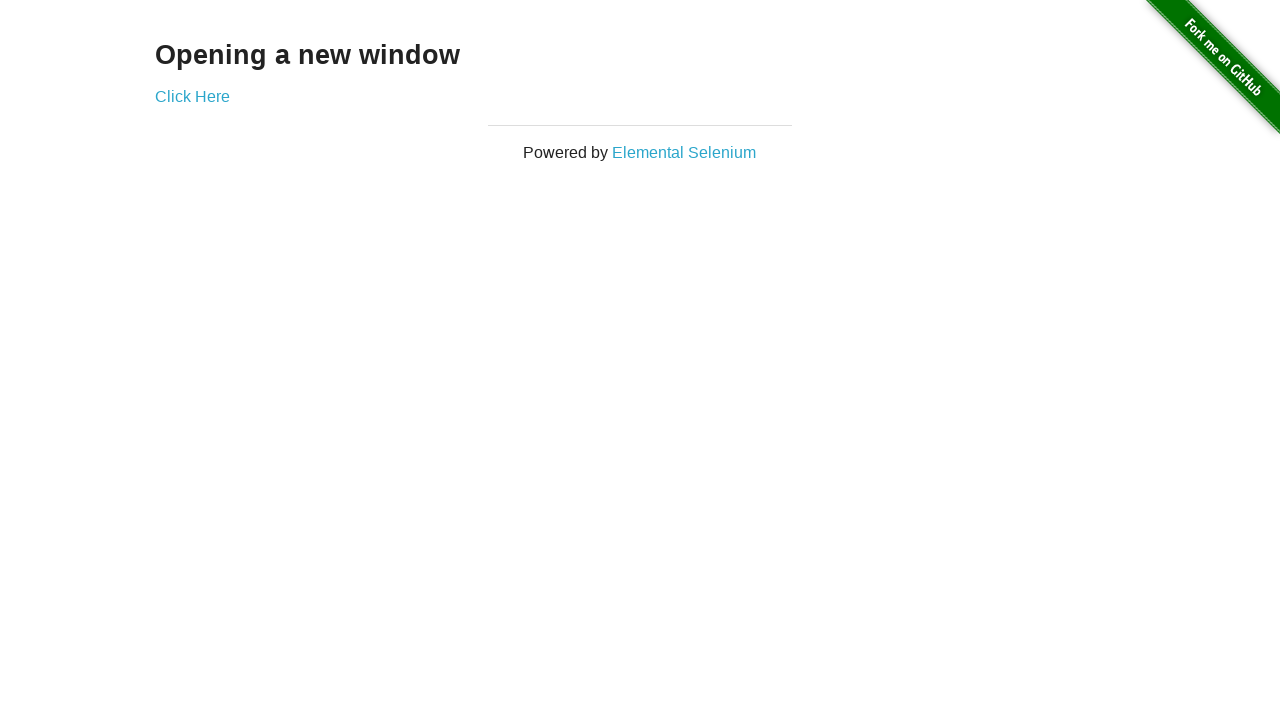

Clicked 'Click Here' link to open new window at (192, 96) on xpath=//a[.='Click Here']
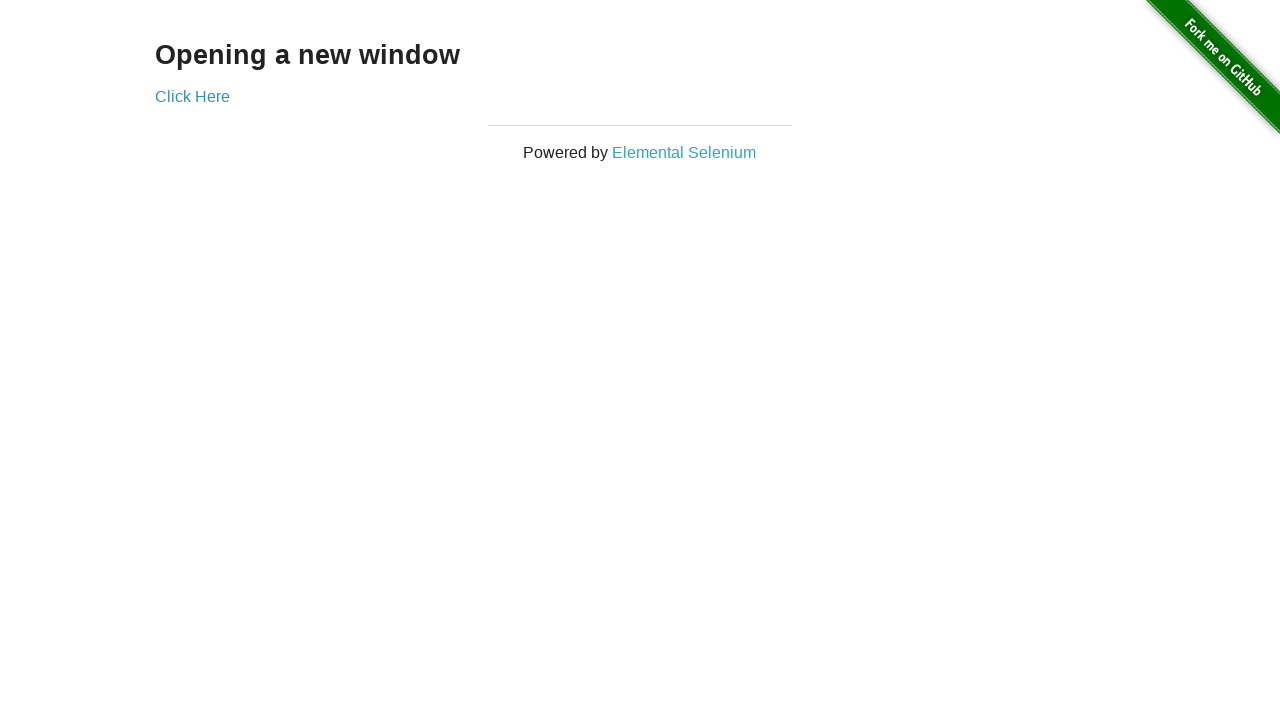

Captured new page from expected page info
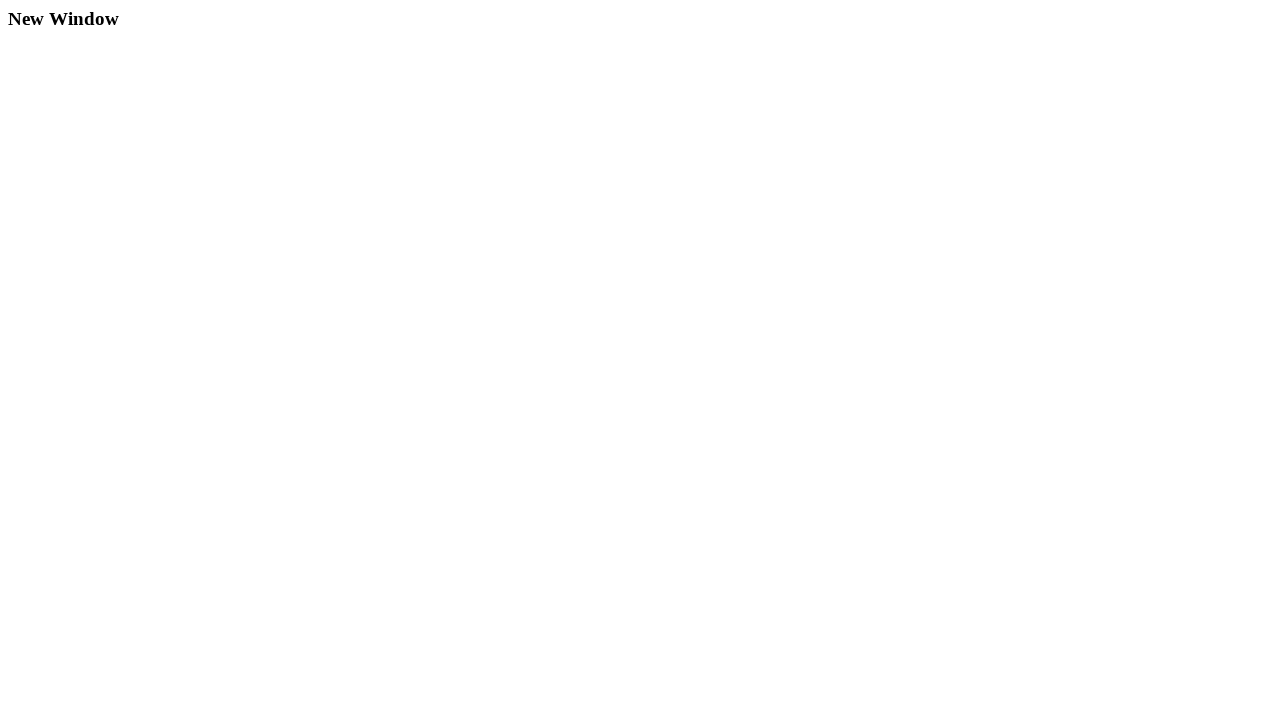

New page loaded successfully
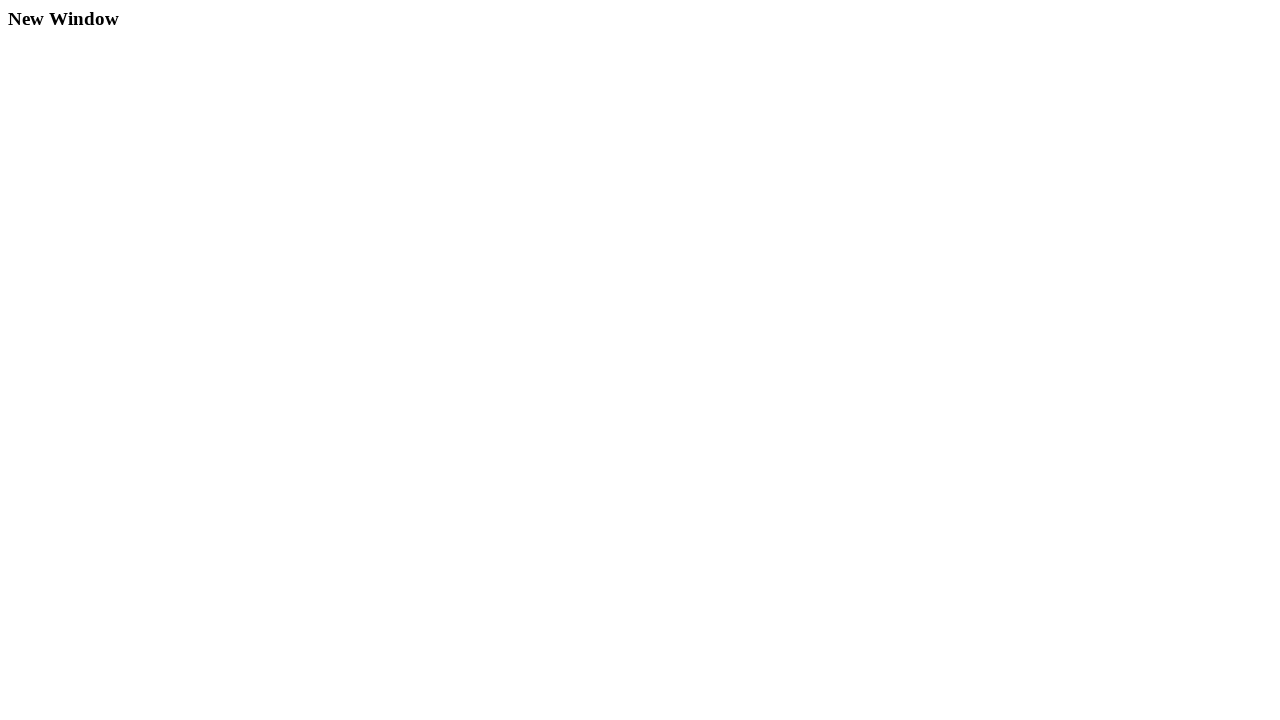

Header element located and ready
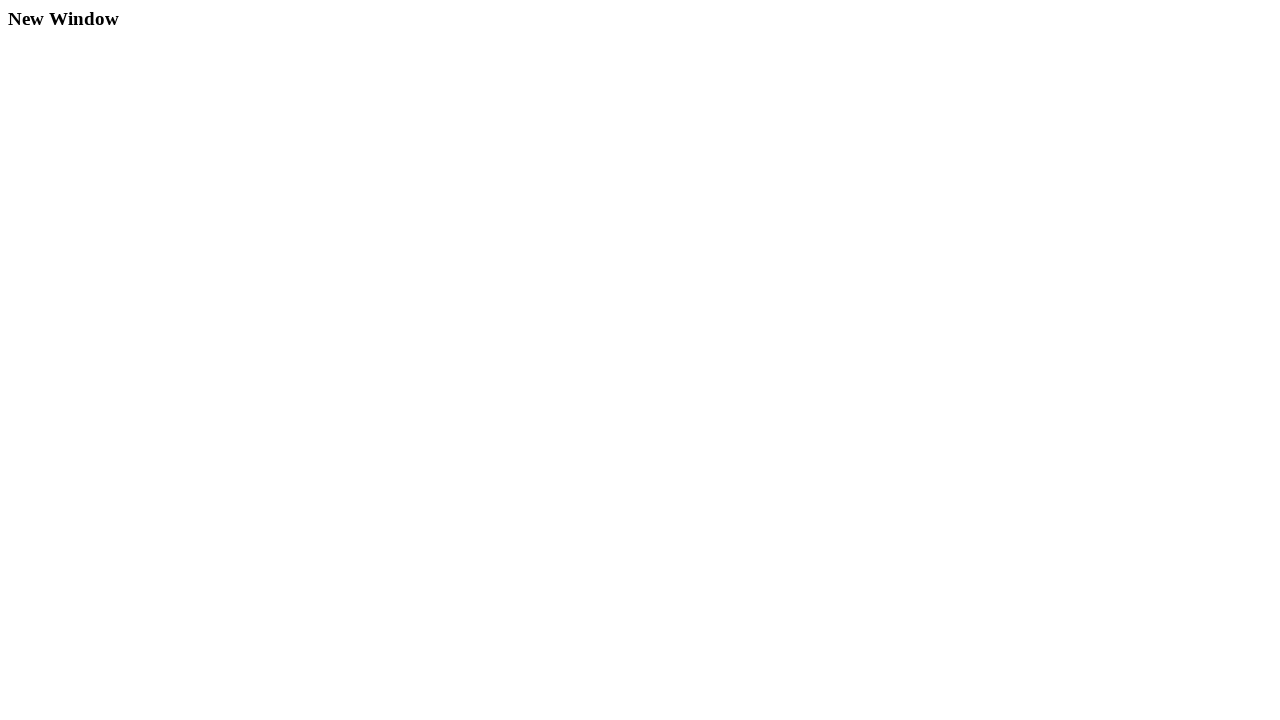

Retrieved header text: 'New Window'
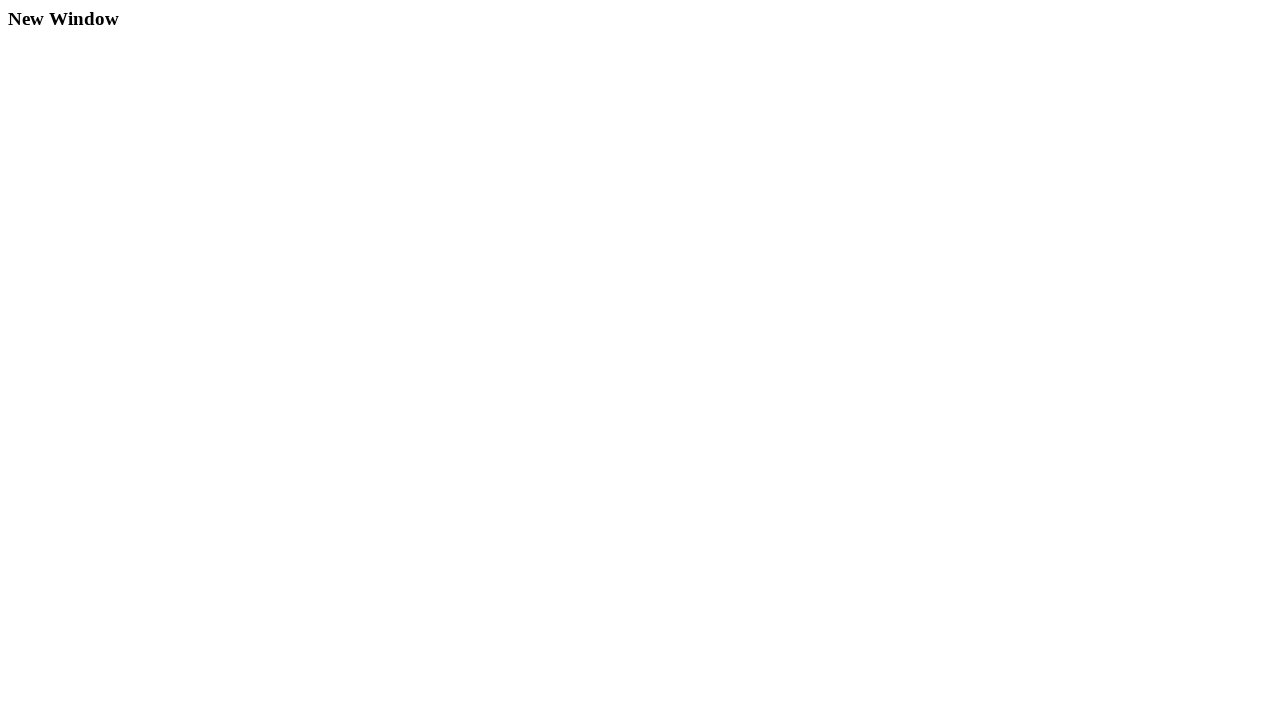

Printed header text to console
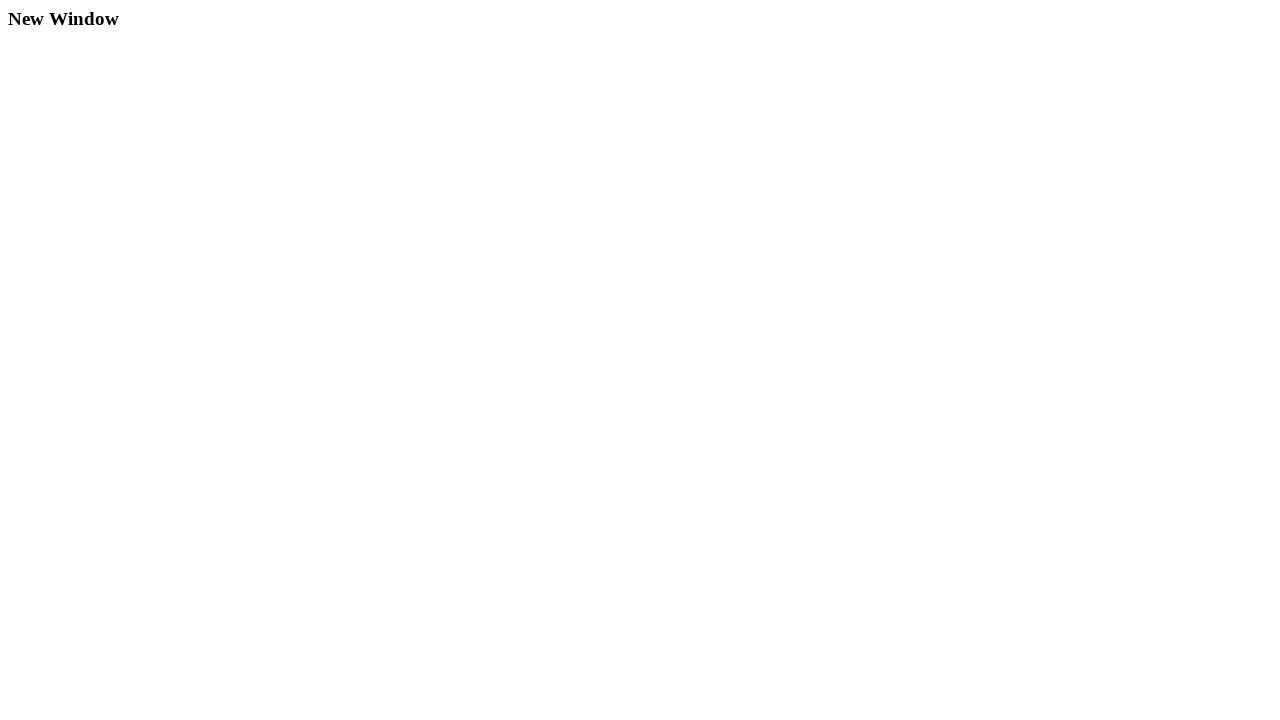

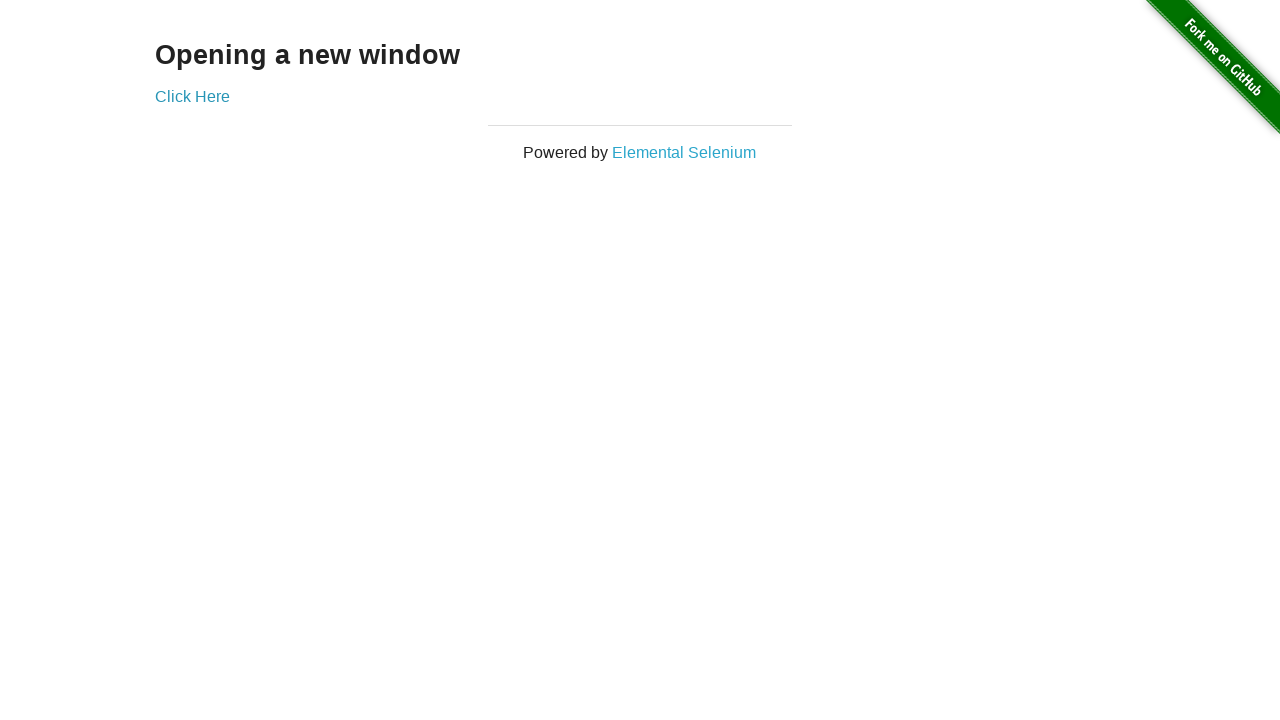